Tests the practice form on DemoQA by filling in first name, last name, email, selecting gender, entering mobile number, and submitting the form. Verifies that a "Thanks" confirmation modal appears after submission.

Starting URL: https://demoqa.com/automation-practice-form

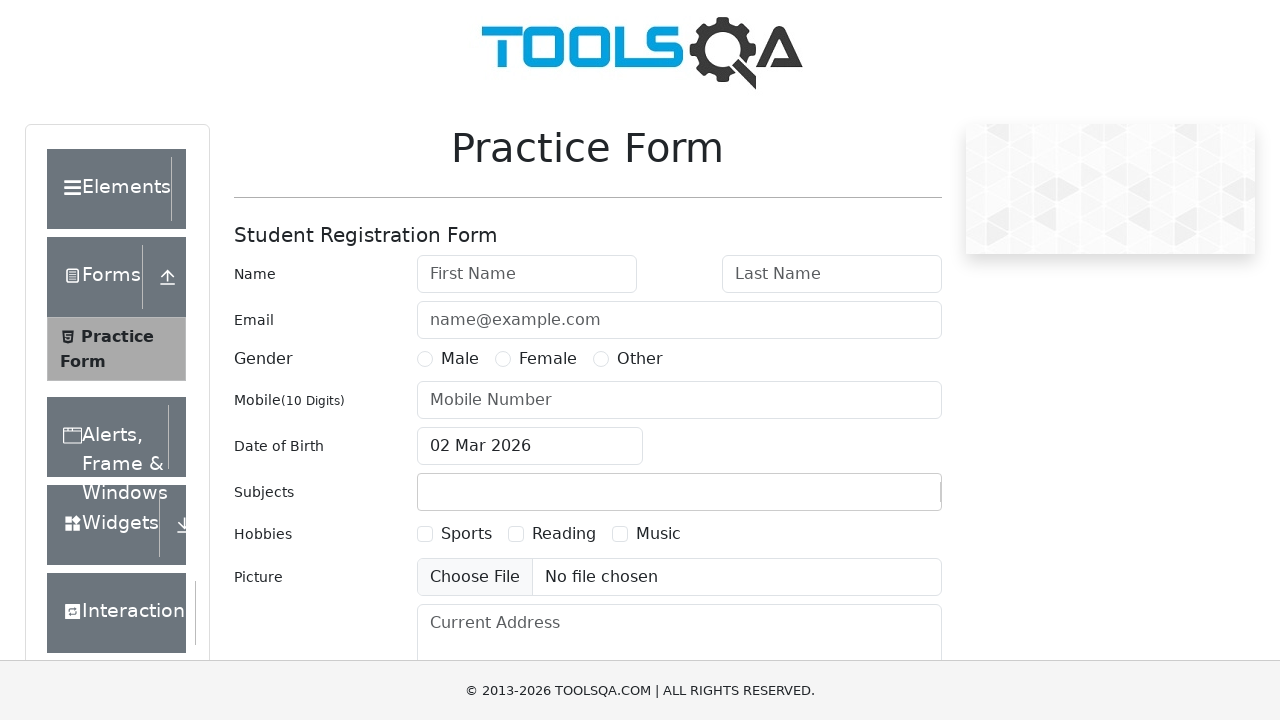

First name input field loaded
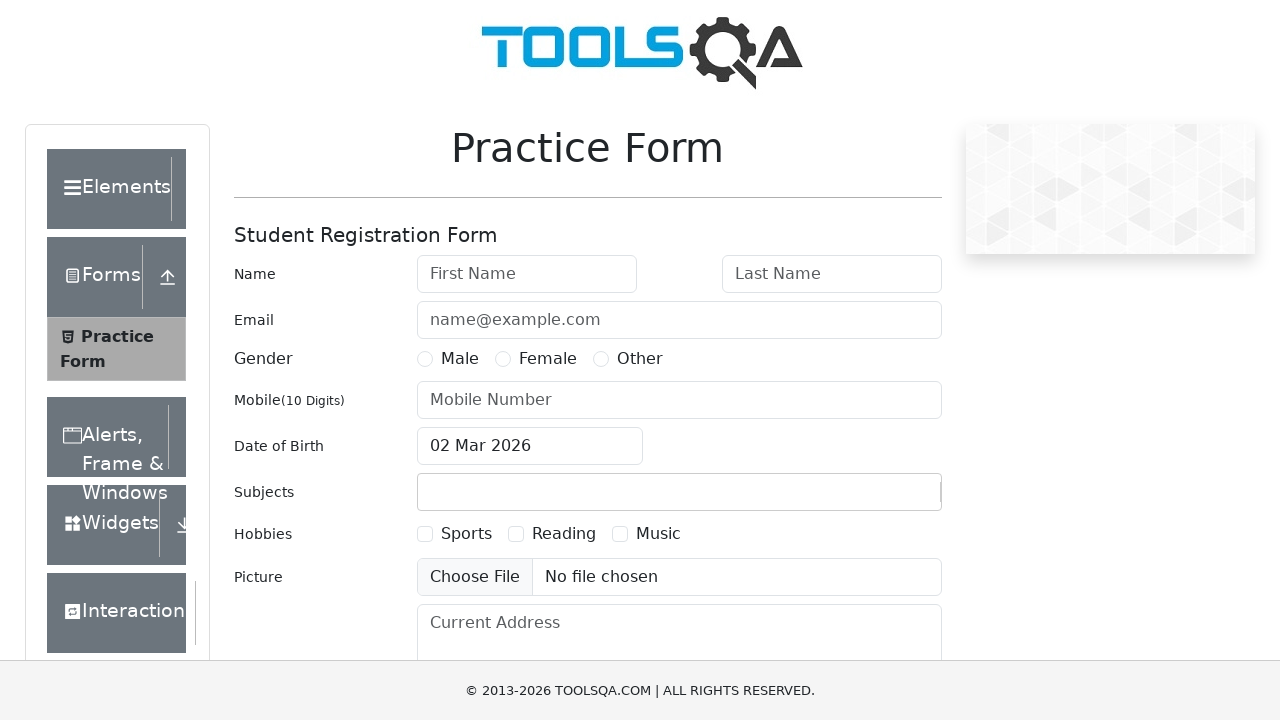

Filled first name field with 'Andres' on #firstName
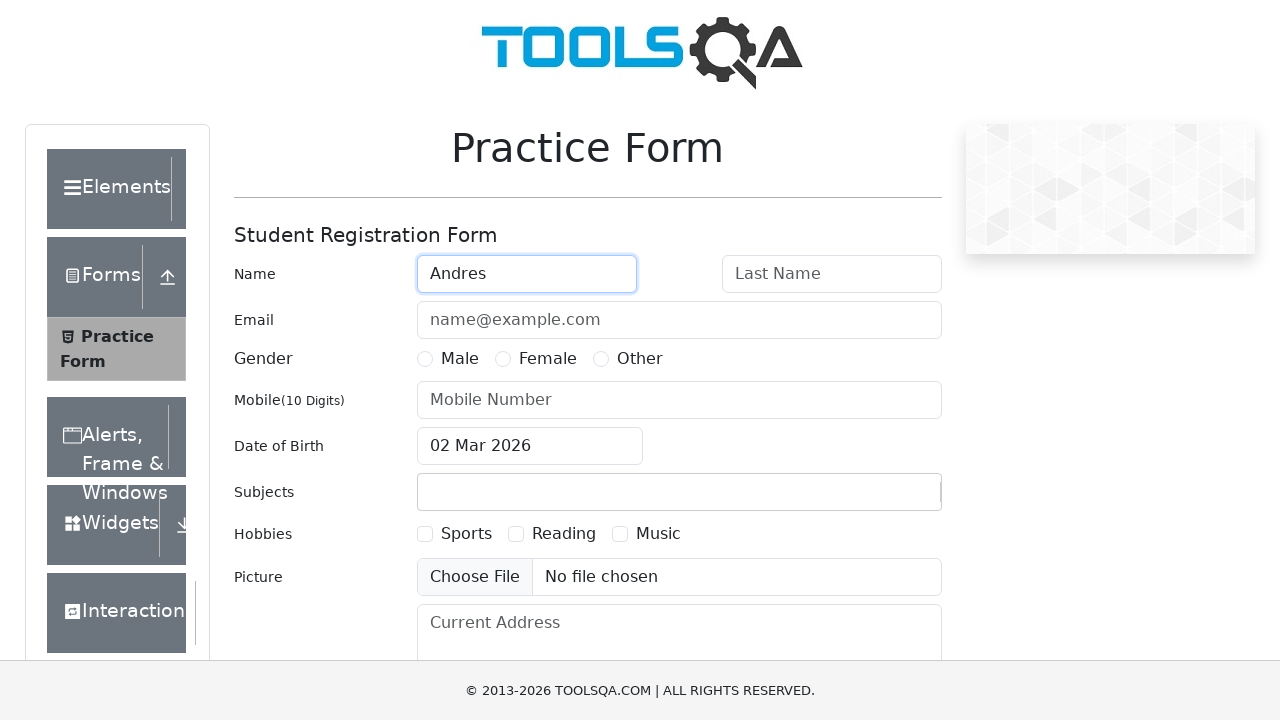

Filled last name field with 'Quintero' on #lastName
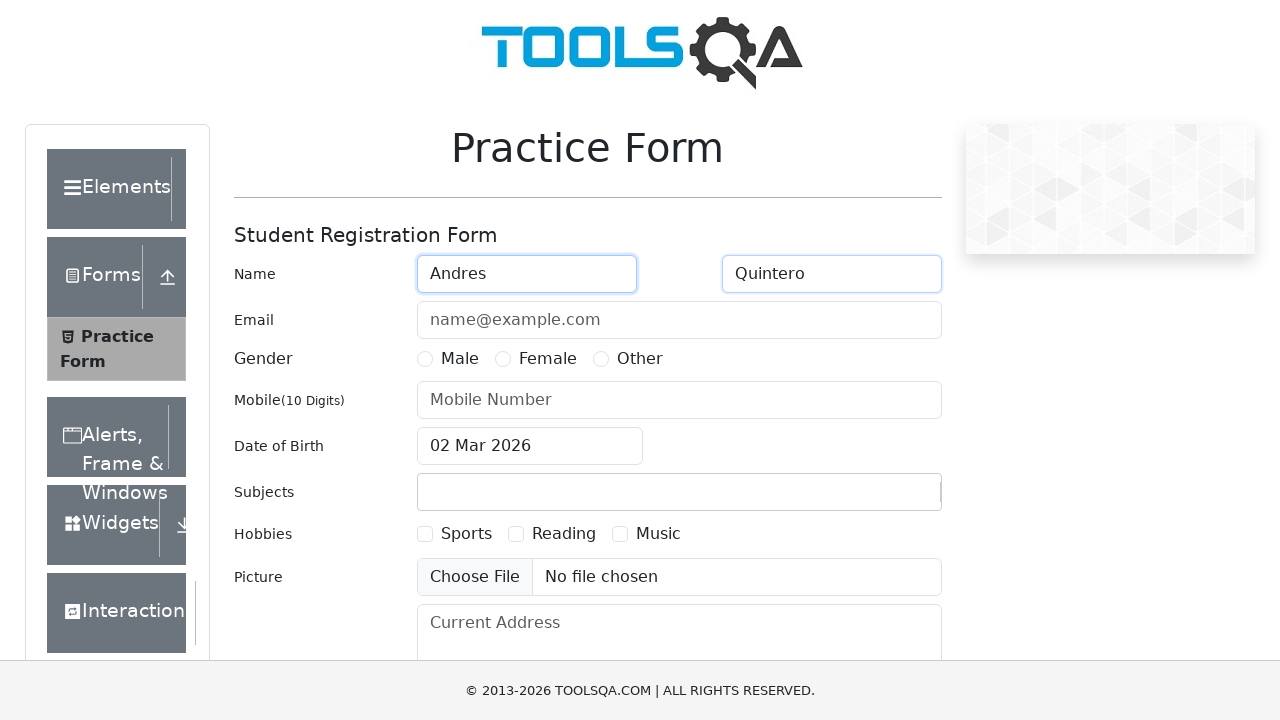

Filled email field with 'Andresmail@gmail.com' on #userEmail
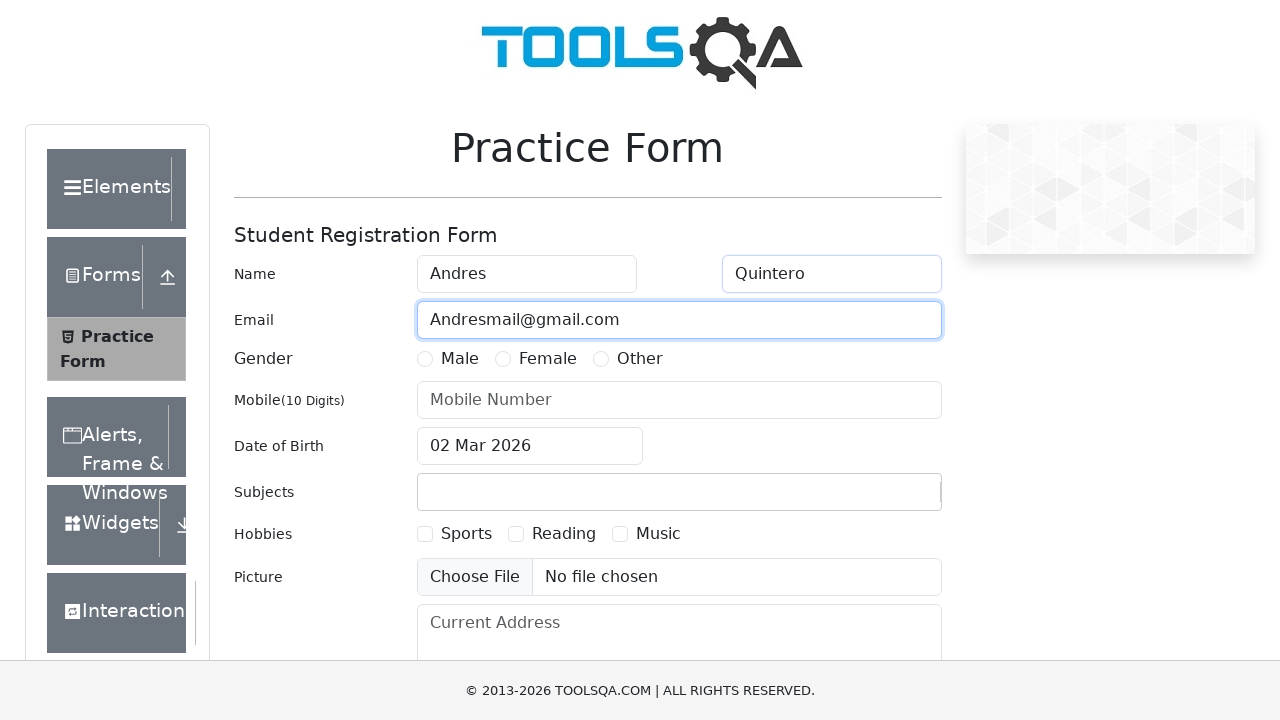

Selected gender radio button at (640, 359) on label[for='gender-radio-3']
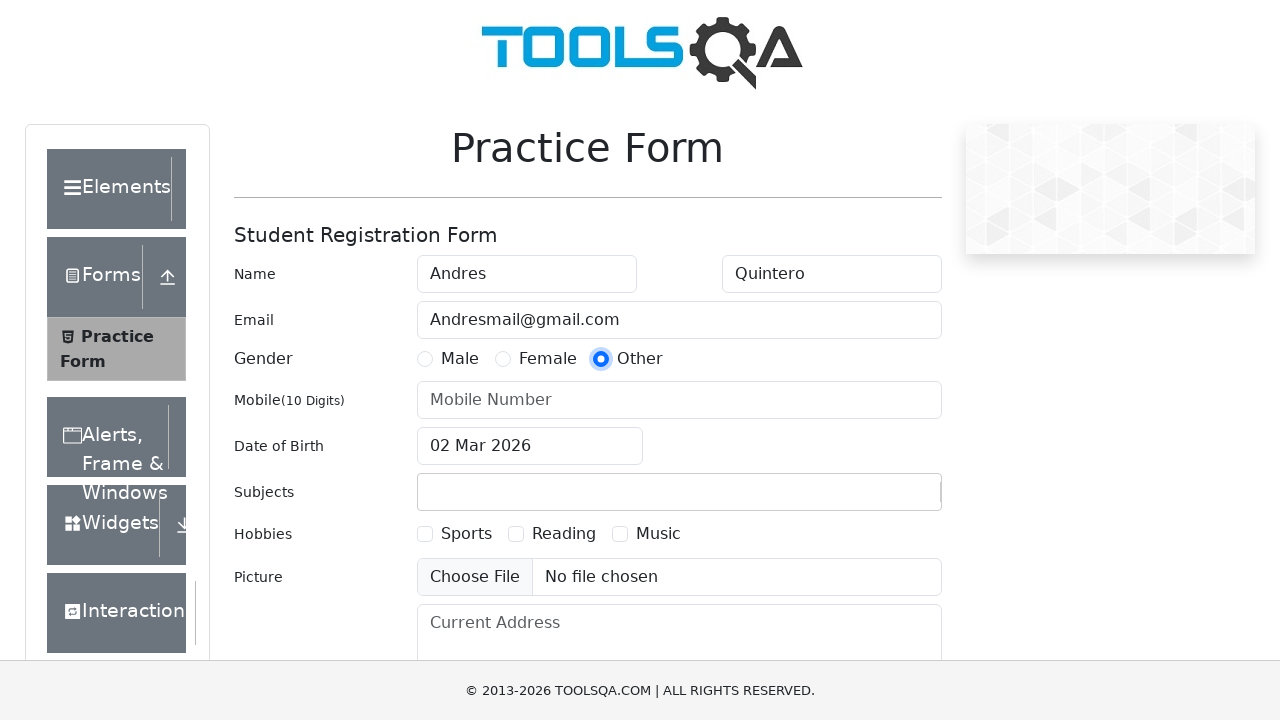

Filled mobile number field with '9514782001' on #userNumber
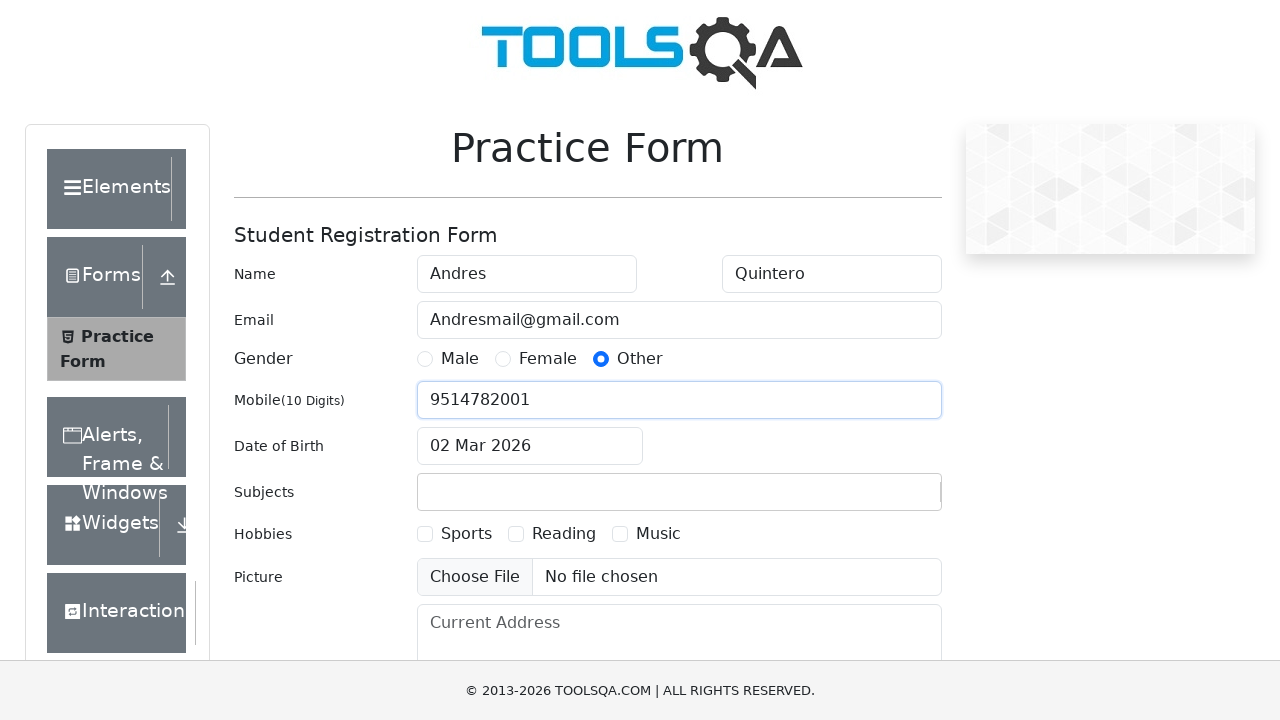

Scrolled to submit button
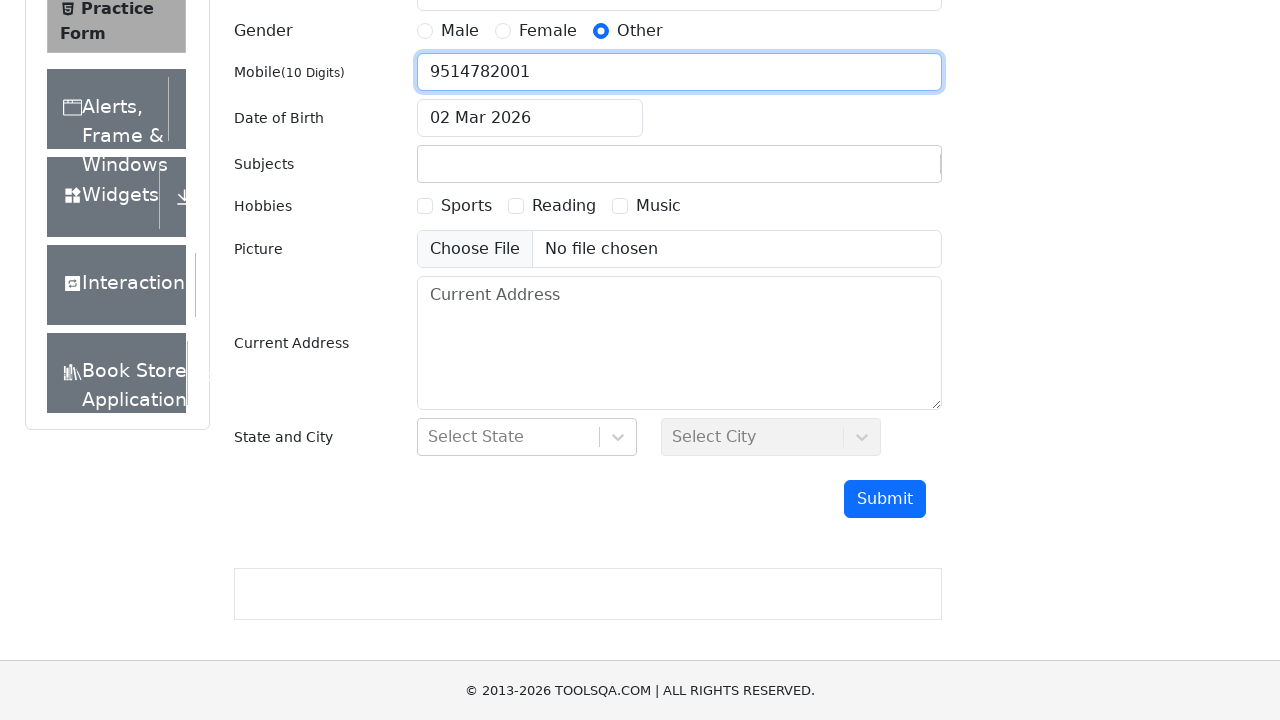

Clicked submit button at (885, 499) on #submit
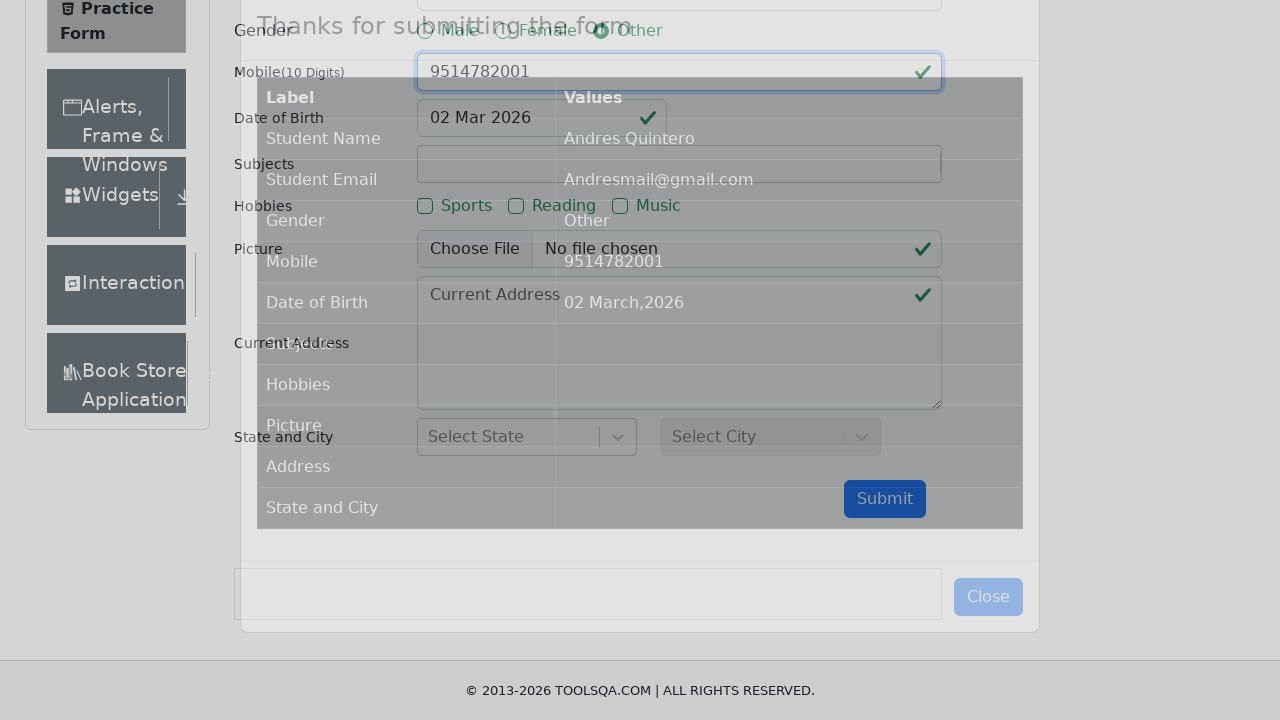

Confirmation modal appeared
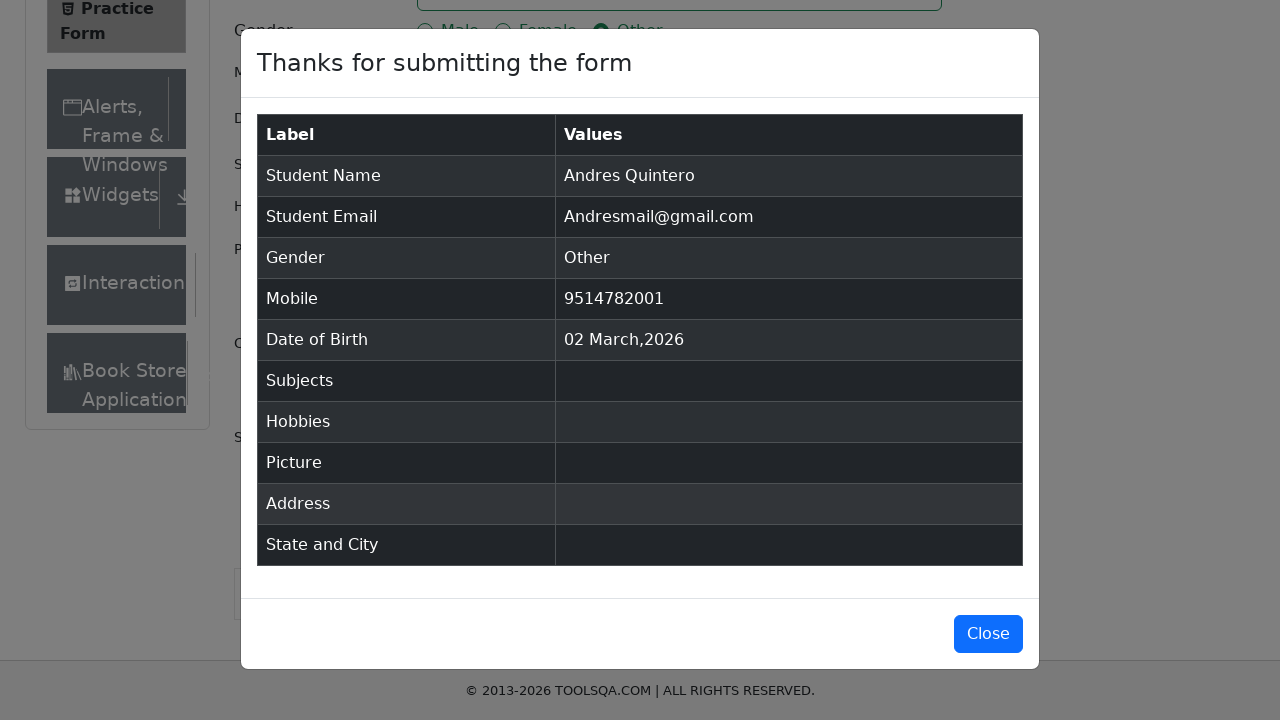

Retrieved confirmation modal text
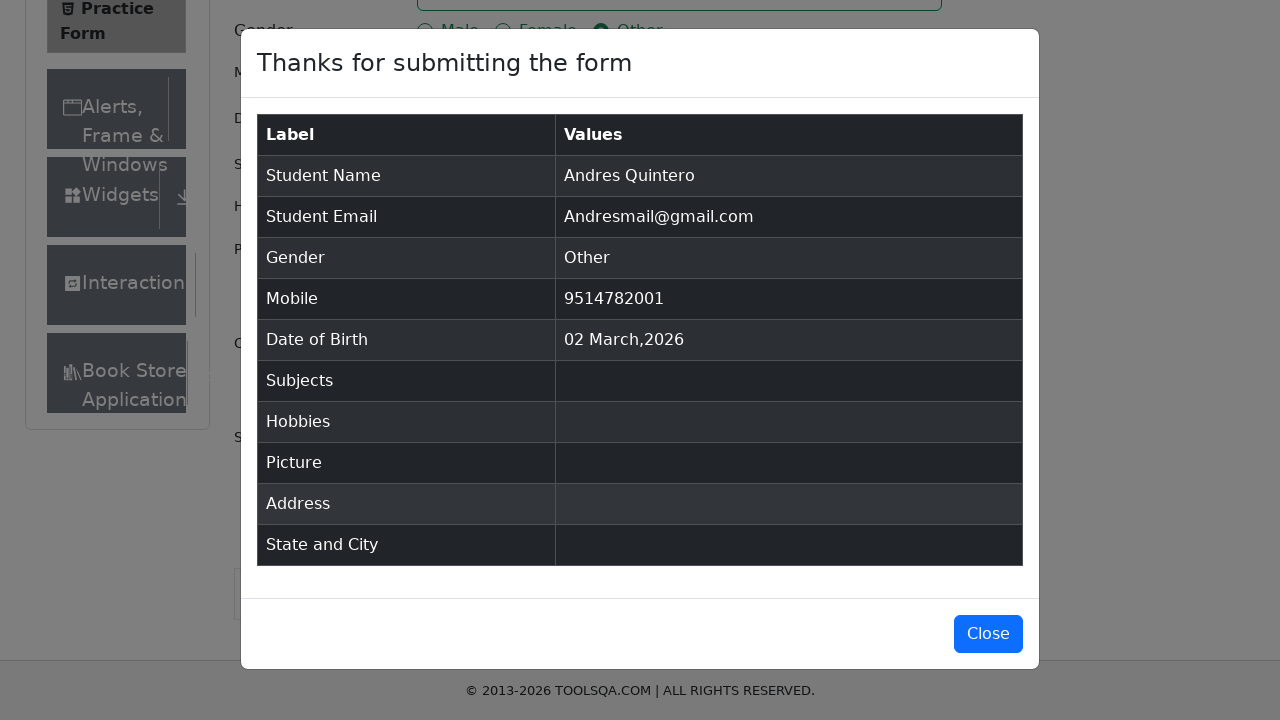

Verified 'Thanks' text is present in confirmation modal
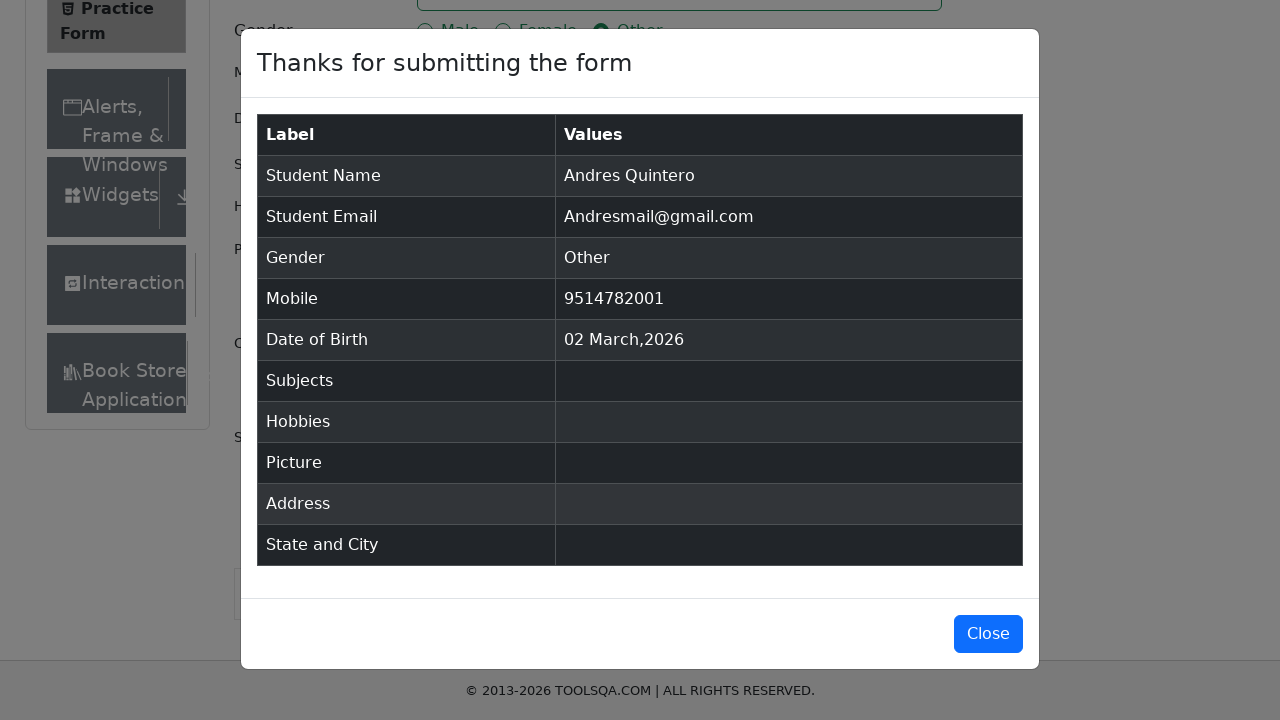

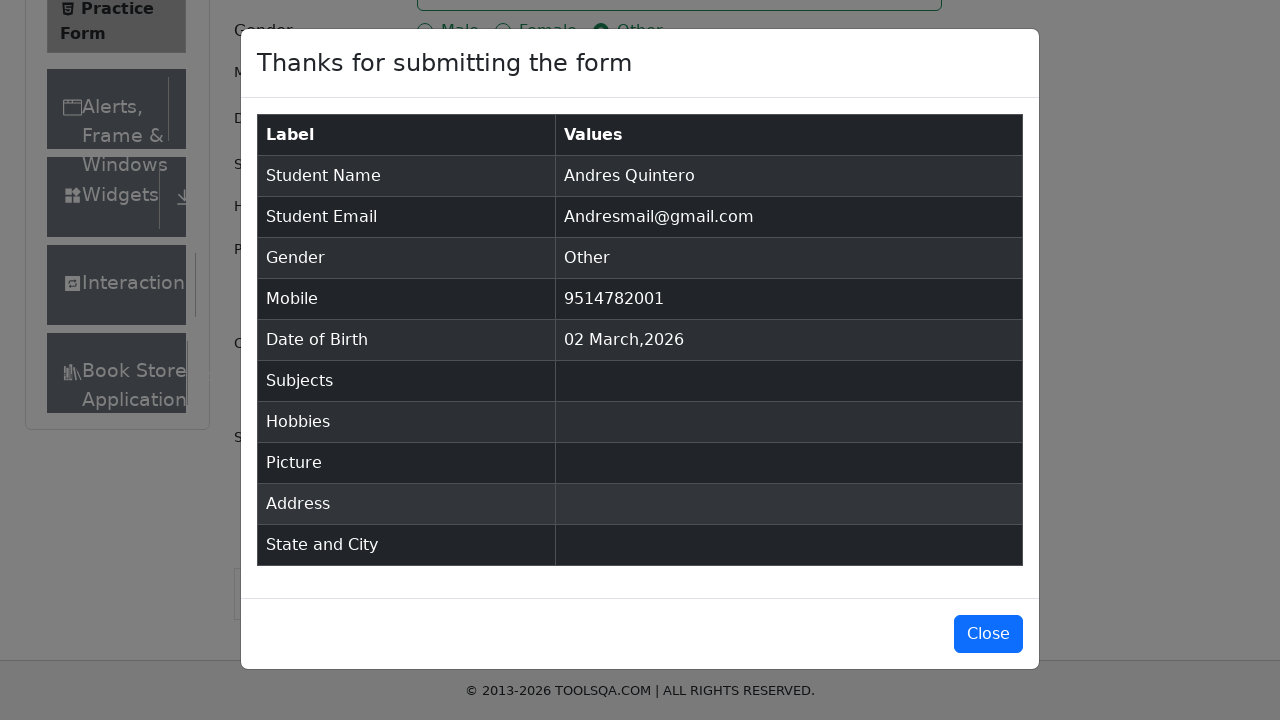